Tests window handling functionality by opening multiple browser windows, switching between them using title-based identification, and interacting with elements across different windows including clicking links and filling form fields.

Starting URL: https://demo.automationtesting.in/Windows.html#Multiple

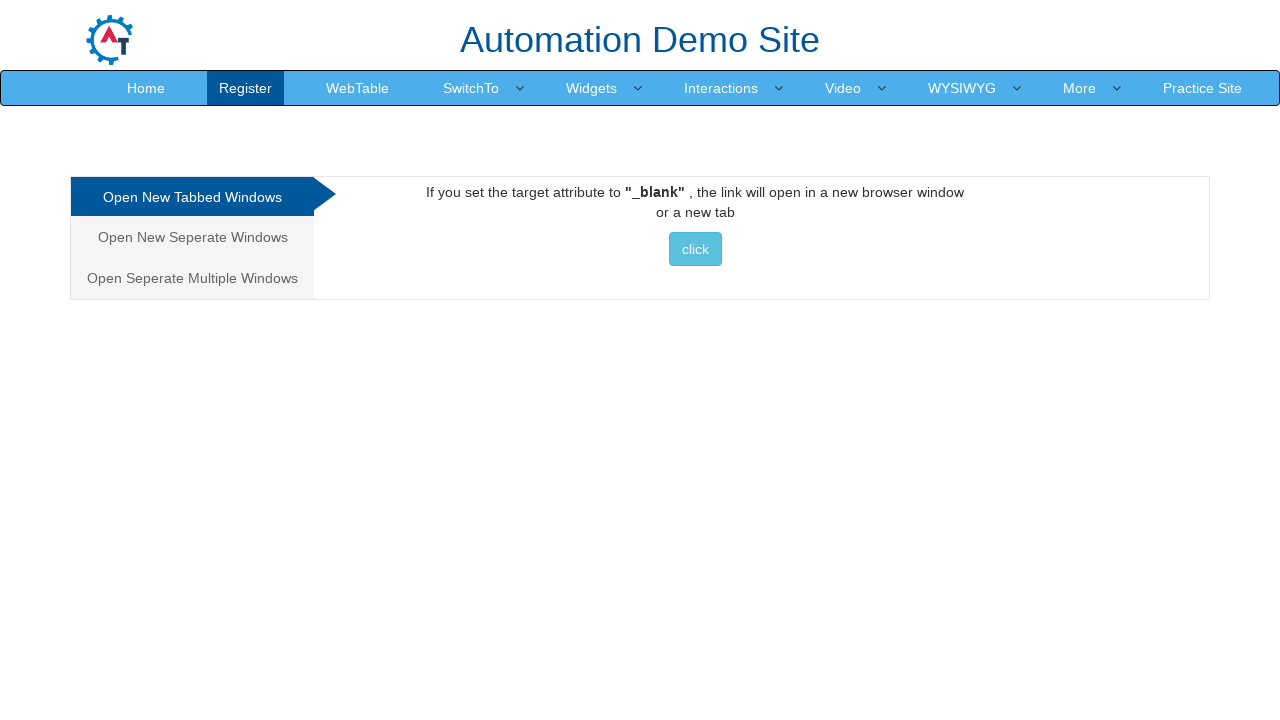

Clicked on 'Open Seperate Multiple Windows' tab/link at (192, 278) on xpath=//a[text()='Open Seperate Multiple Windows']
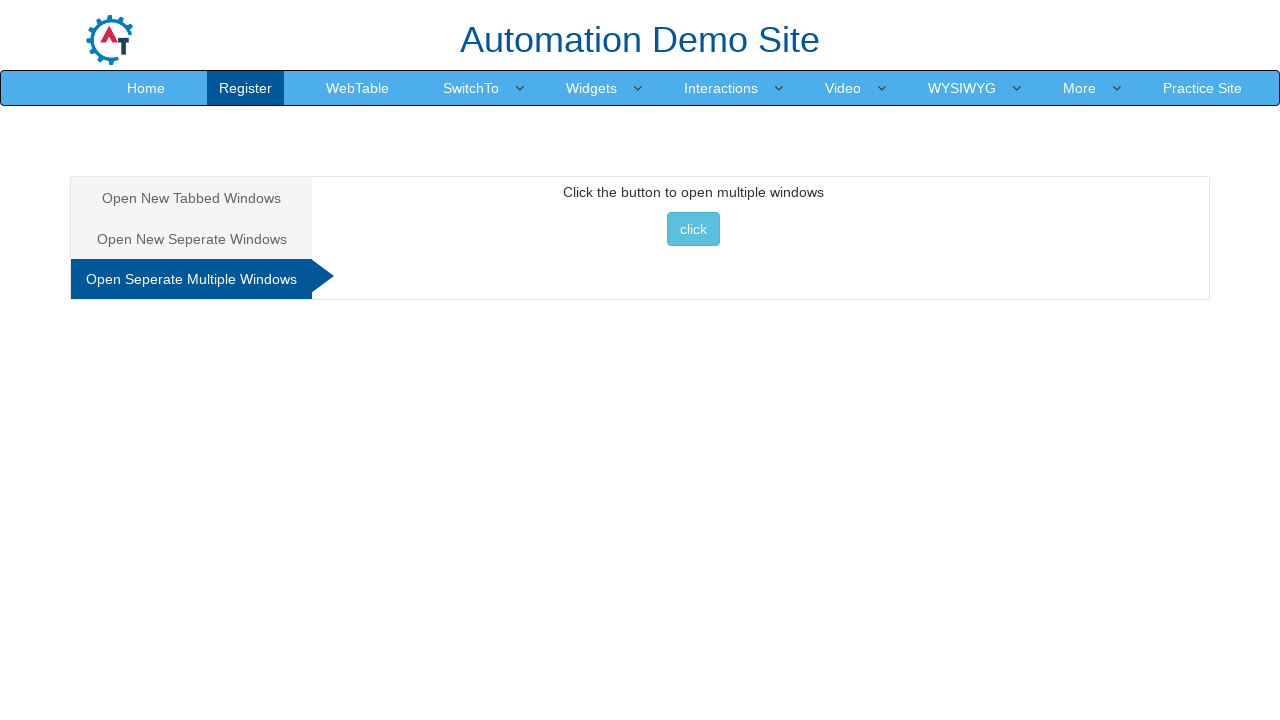

Clicked button to open multiple windows at (693, 229) on xpath=//button[text()='click ']
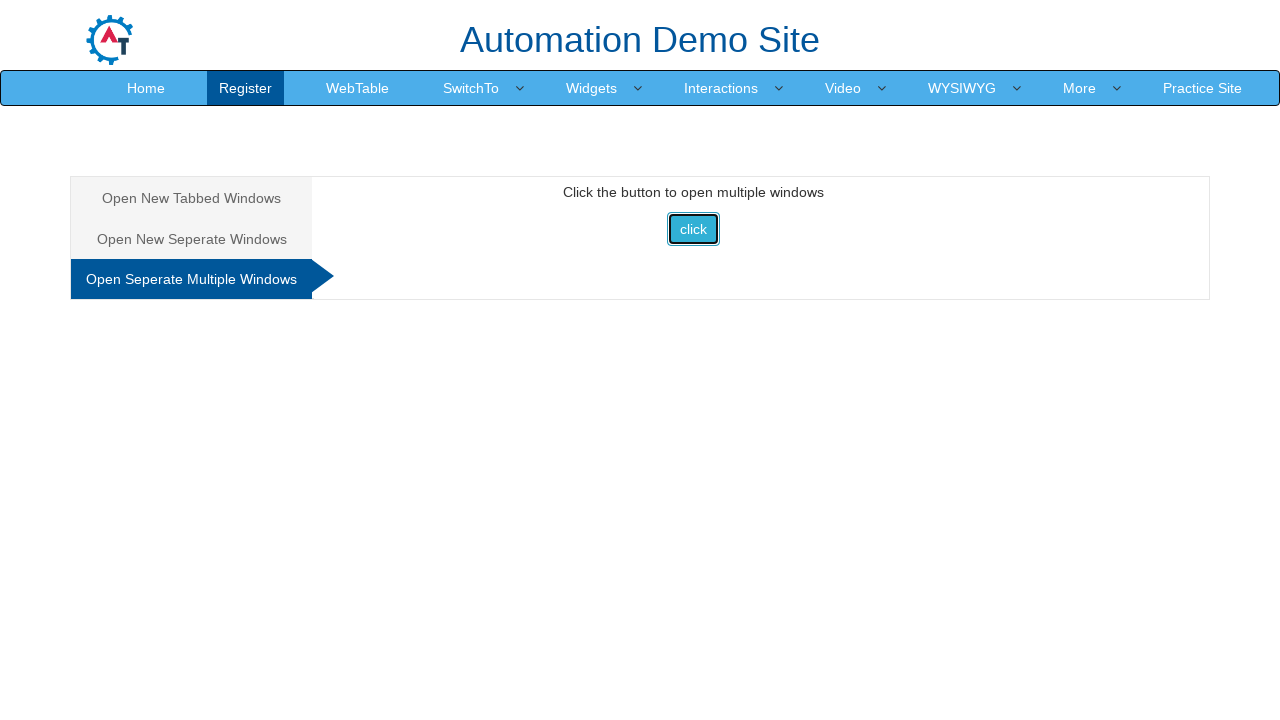

Waited 1 second for new windows to open
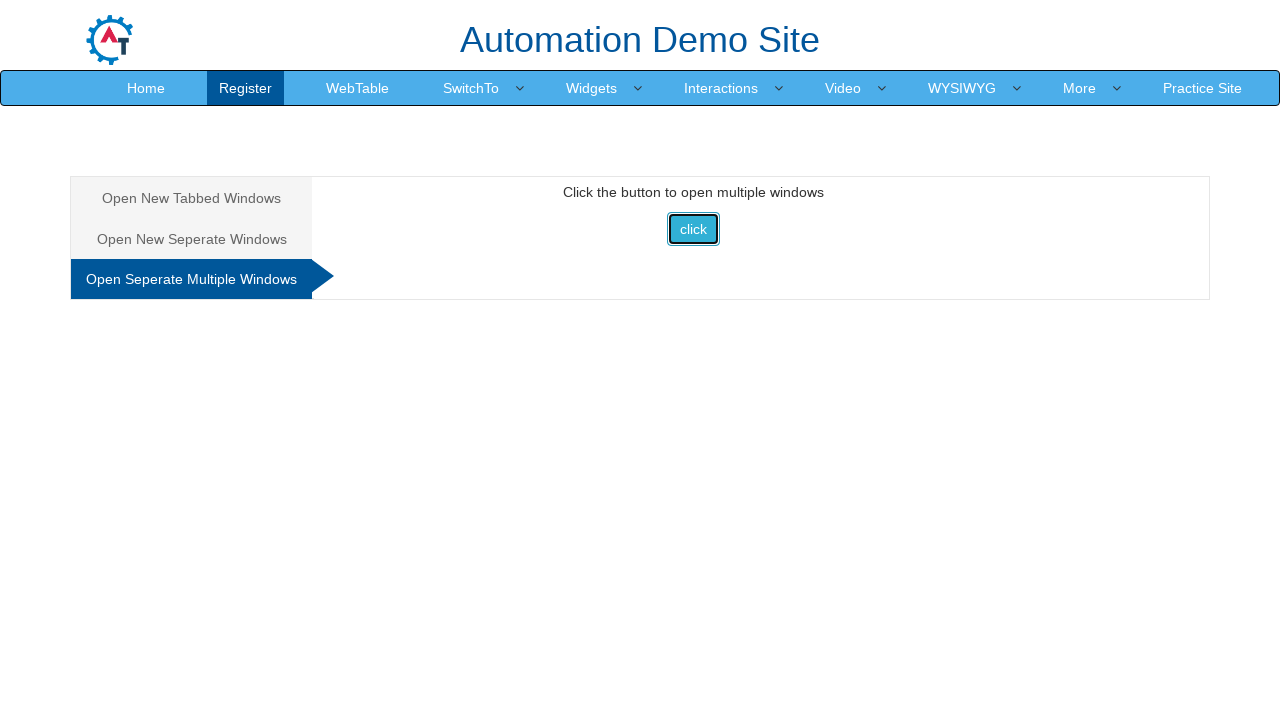

Found and identified Selenium window by title
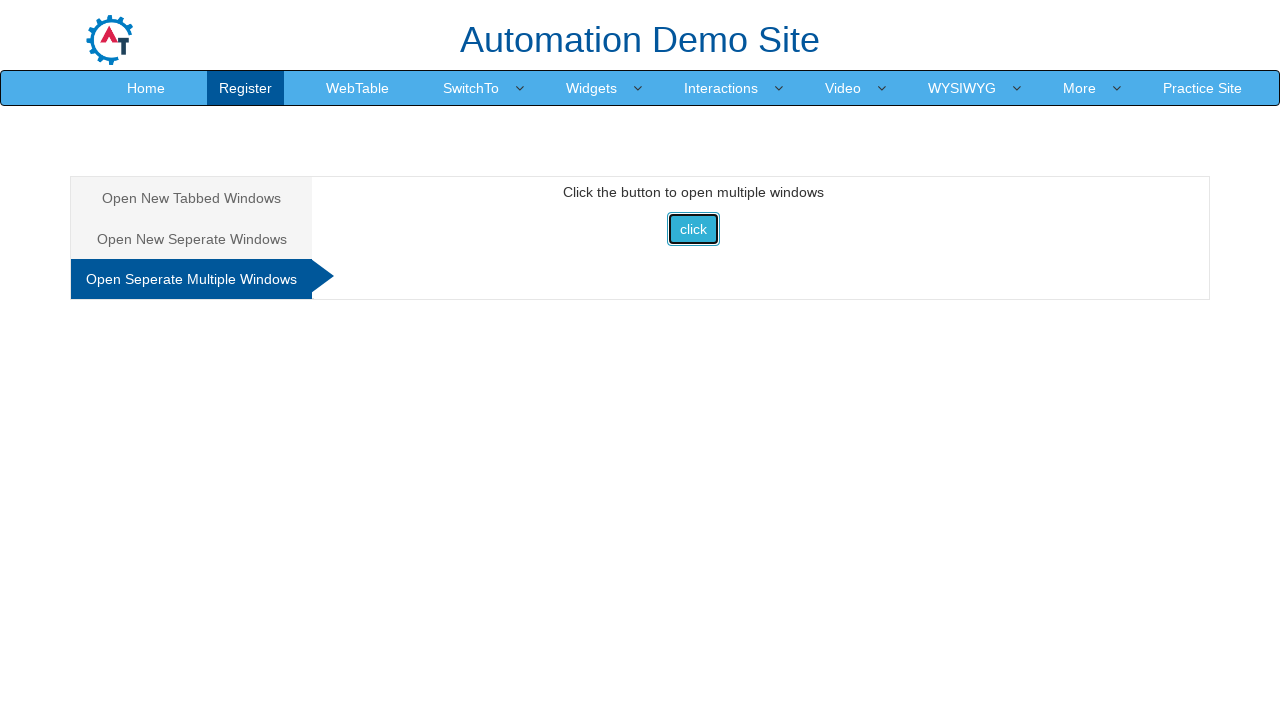

Clicked Support link in Selenium window at (894, 32) on xpath=//span[text()='Support']
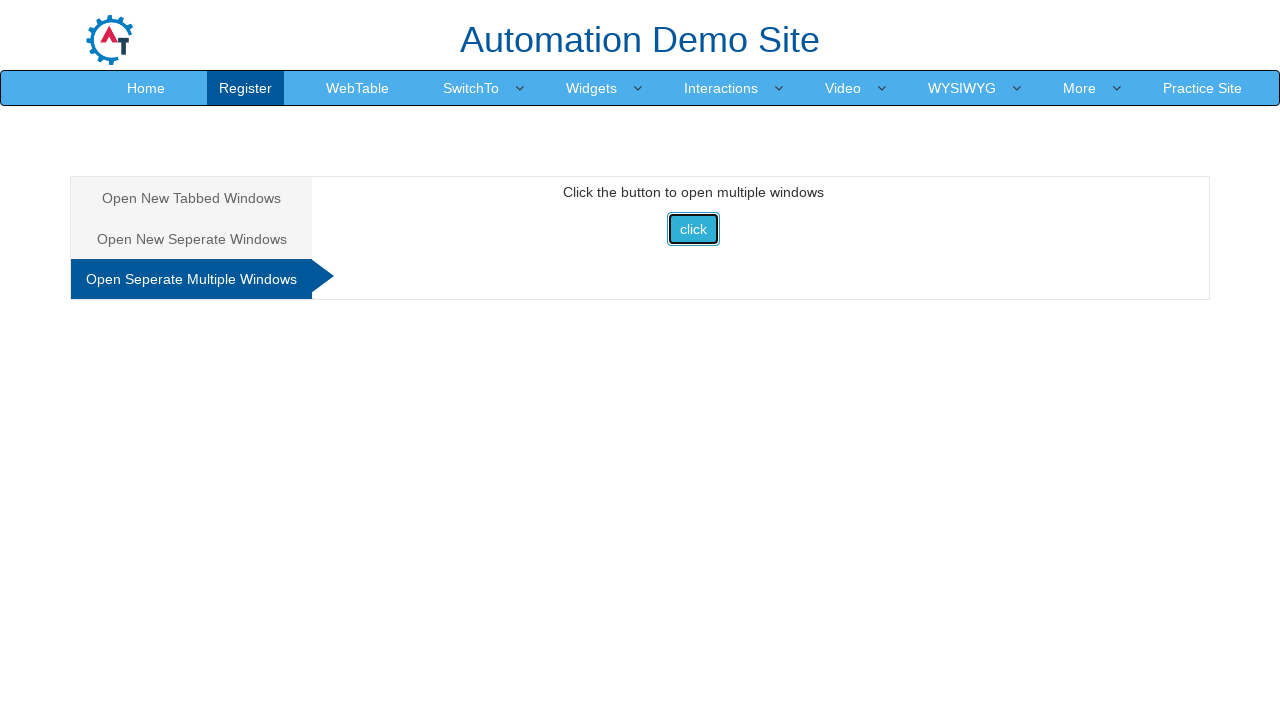

Found and identified Index window by title
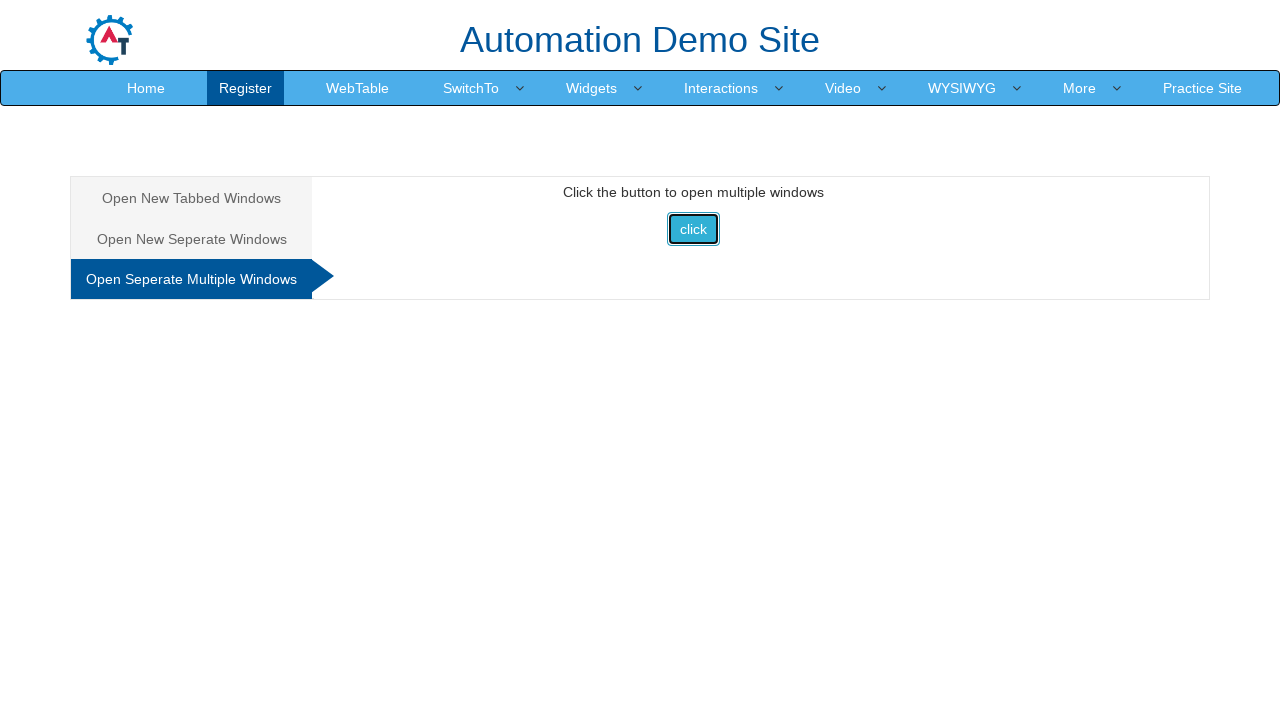

Filled email field with 'testuser7842@example.com' in Index window on #email
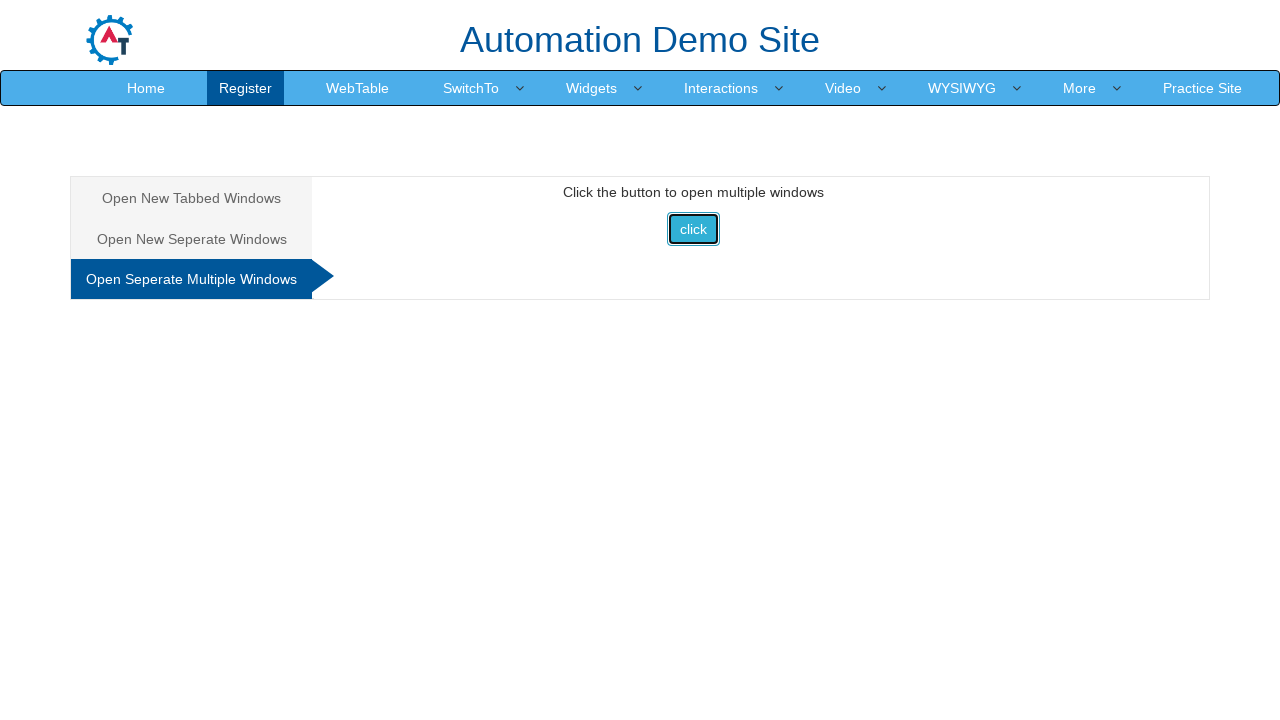

Clicked submit button in Index window at (809, 374) on #enterimg
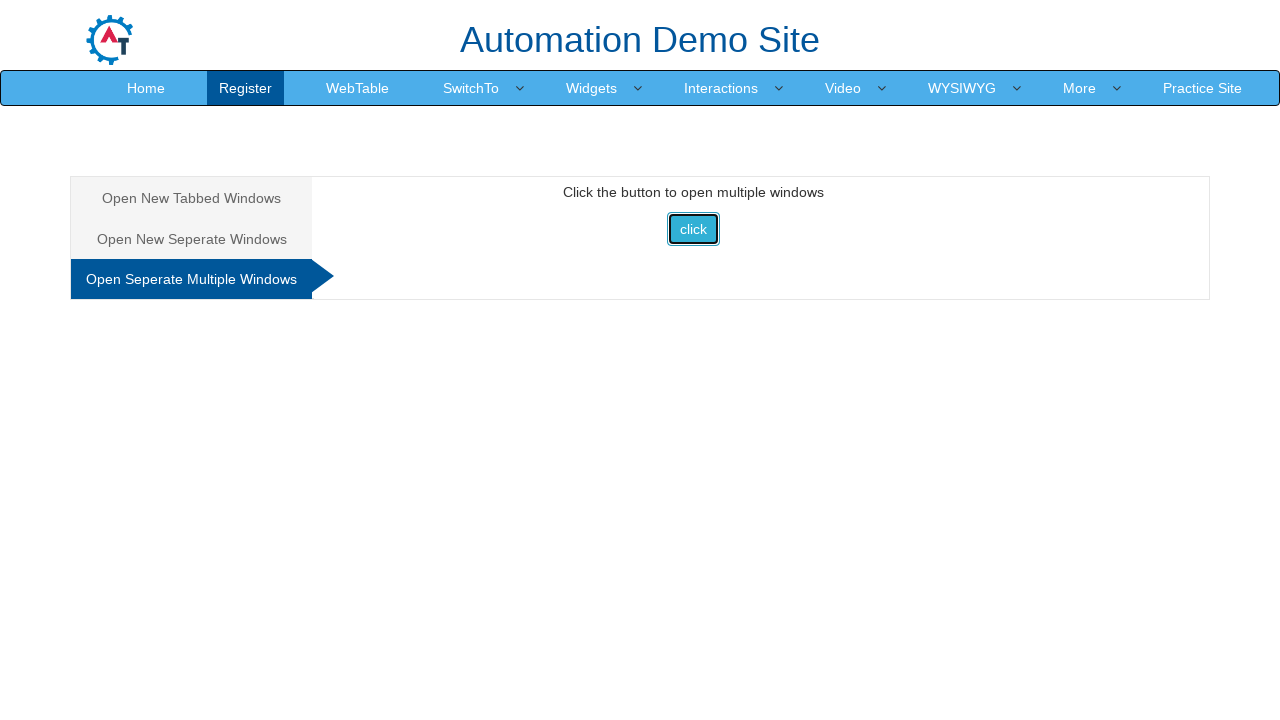

Waited 2 seconds for page to load
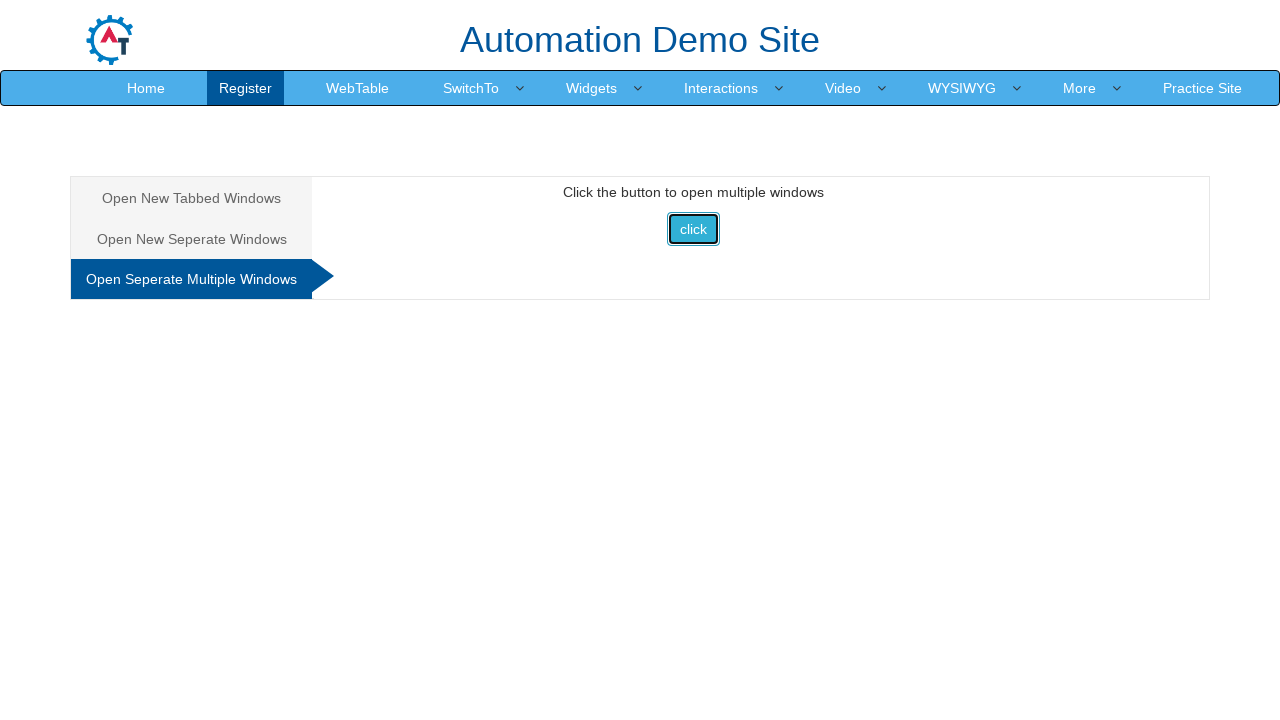

Found and identified Support|Selenium window by title
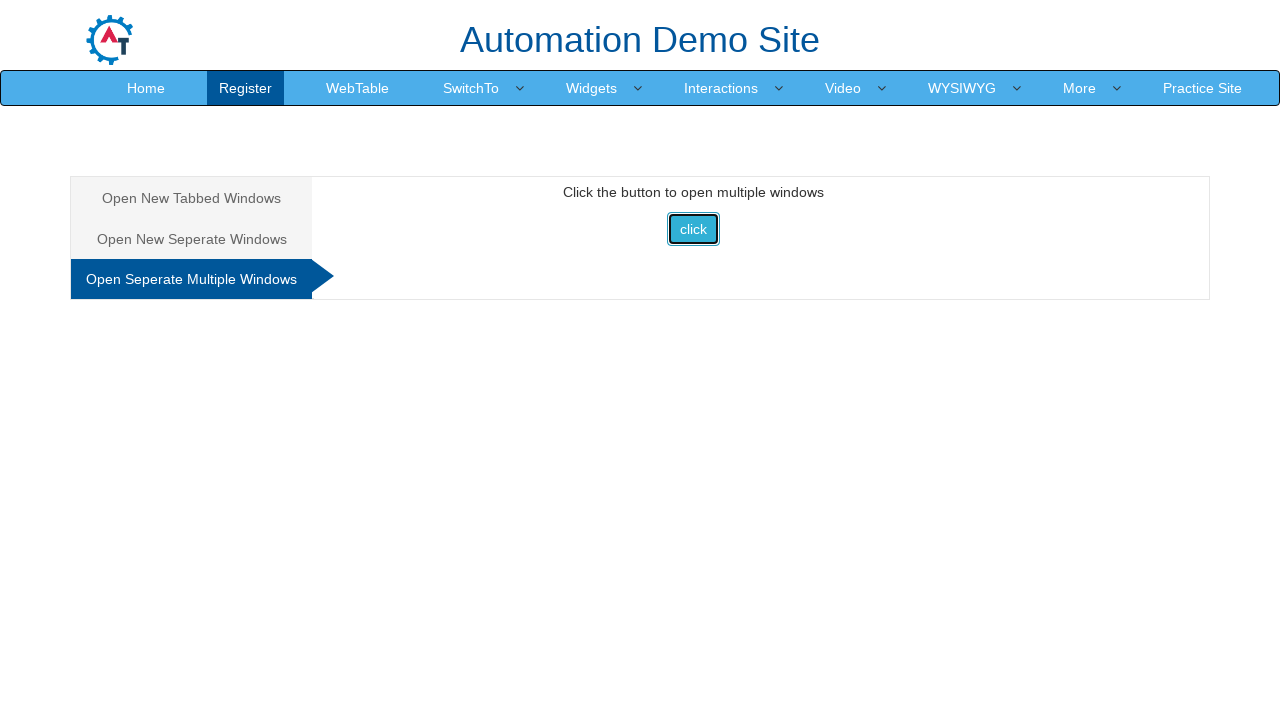

Clicked 'Selenium PLC' link in Support|Selenium window at (726, 361) on xpath=//a[text()='Selenium PLC']
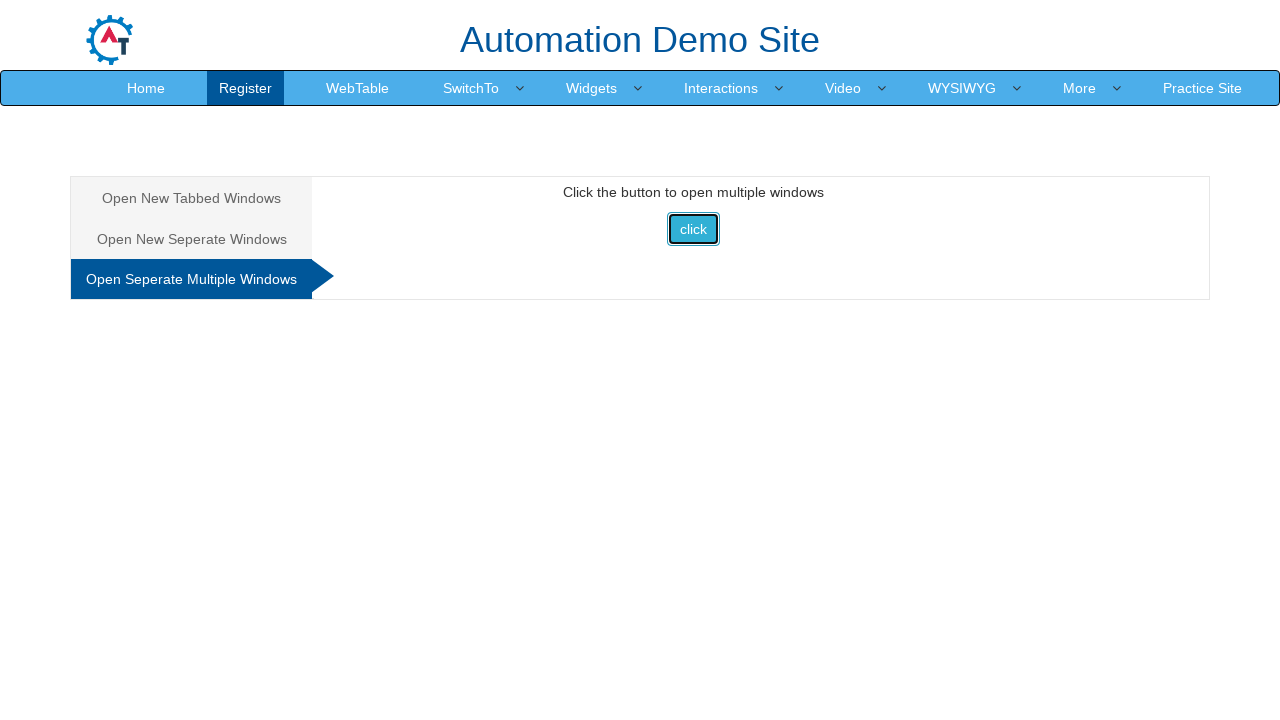

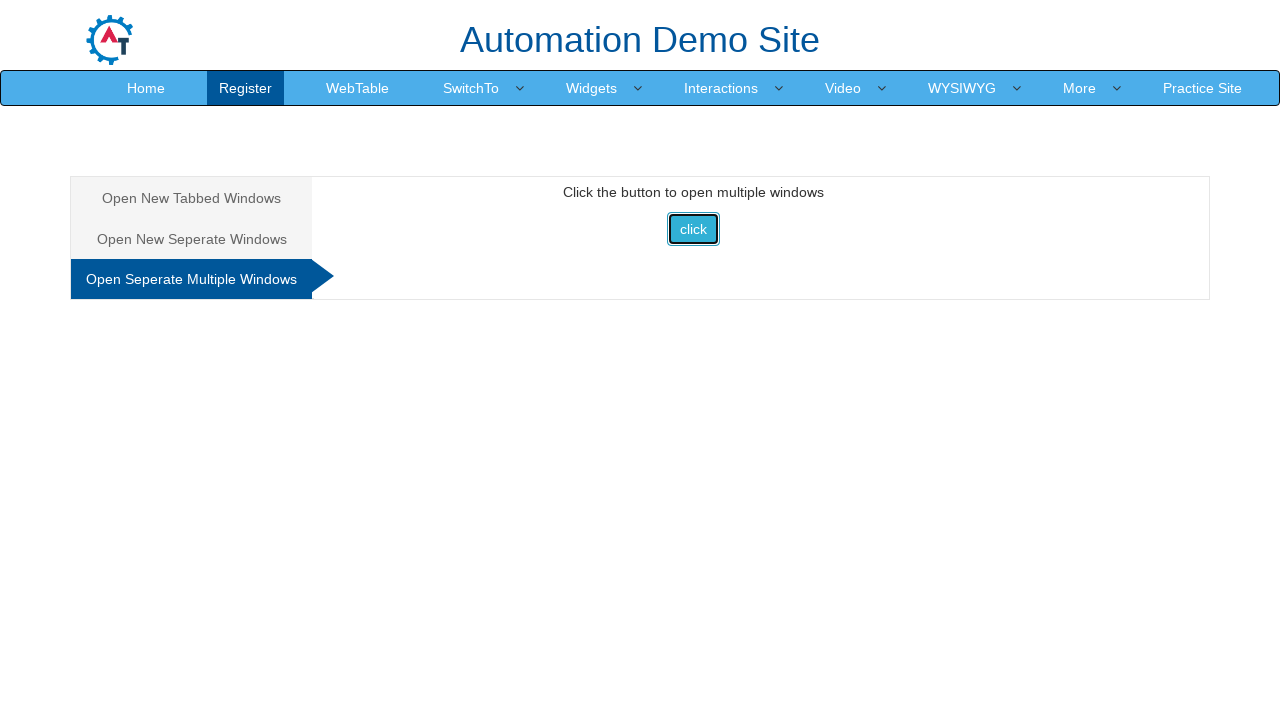